Tests completing a web form by filling in personal information fields, selecting radio buttons, checkboxes, dropdown options, and submitting the form

Starting URL: https://formy-project.herokuapp.com/

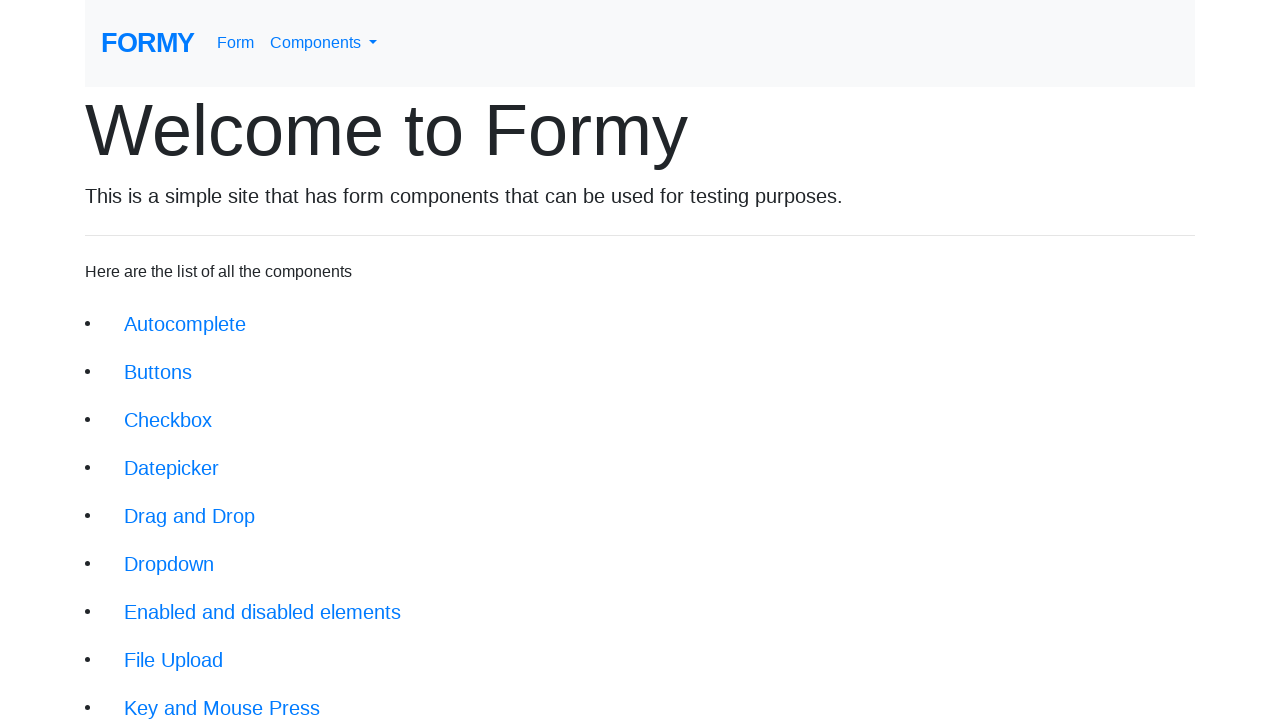

Clicked link to navigate to form page at (236, 43) on a[href='/form']
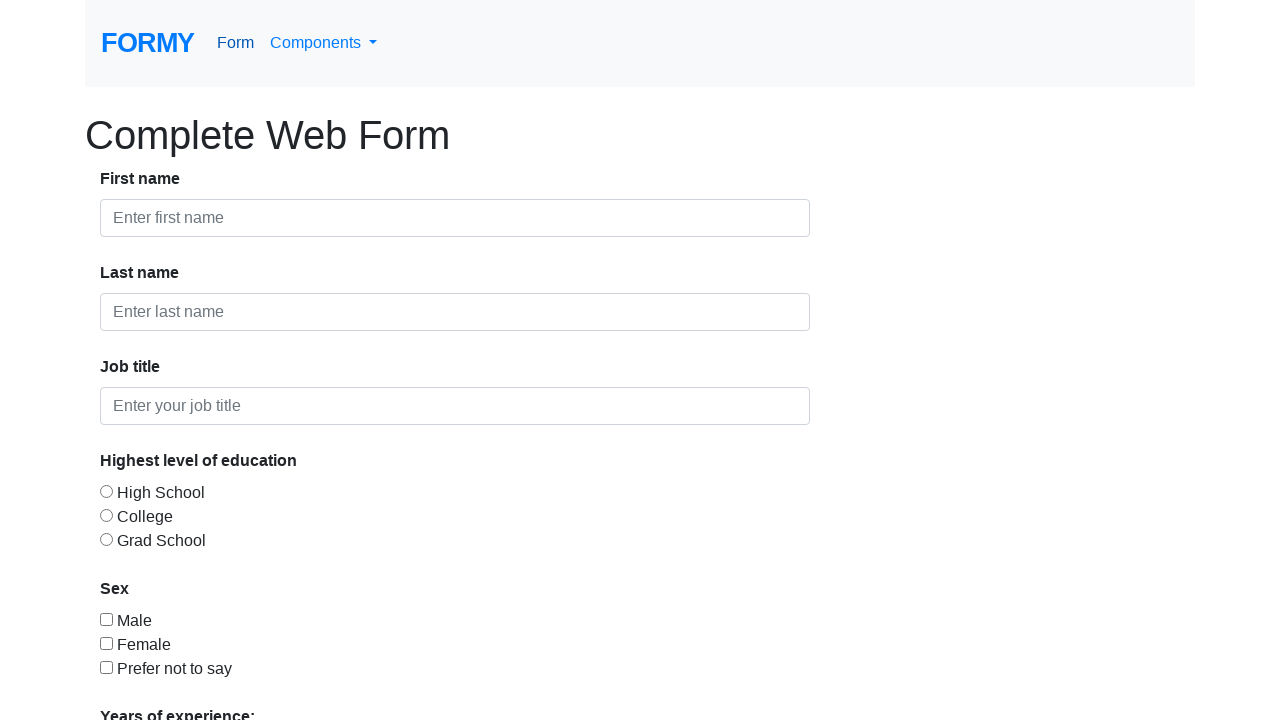

Filled first name field with 'John' on #first-name
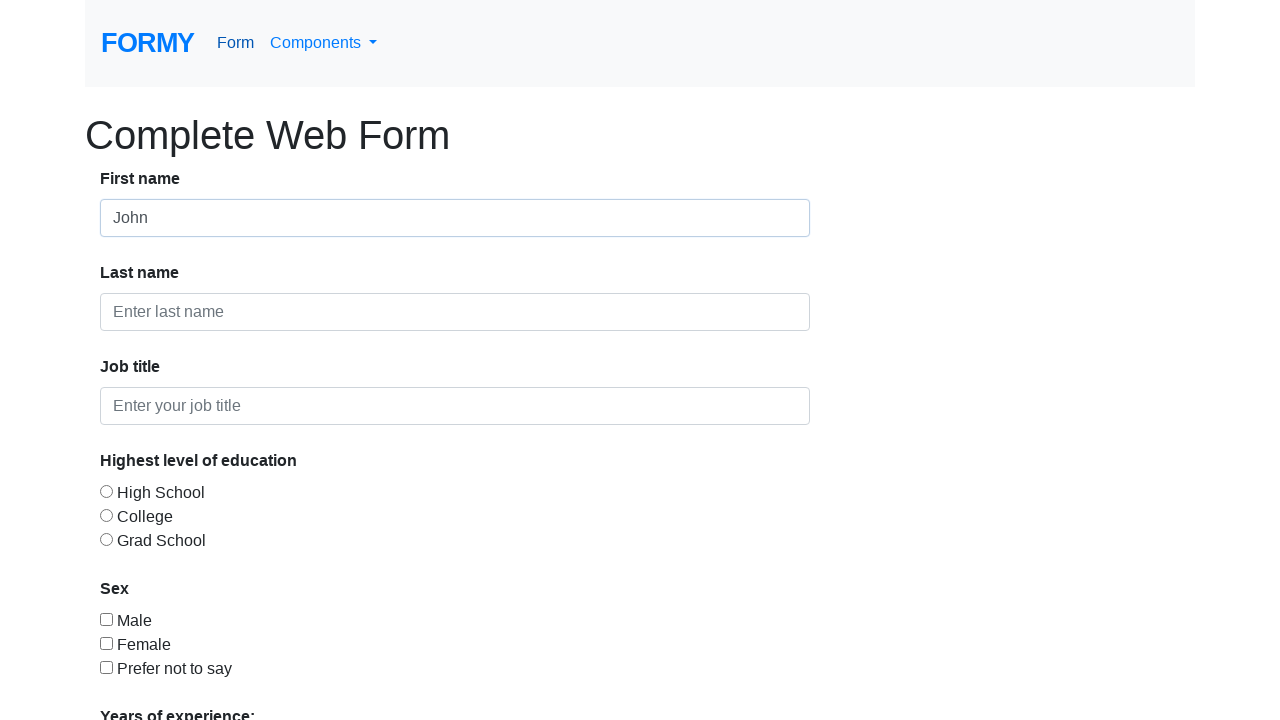

Filled last name field with 'Doe' on #last-name
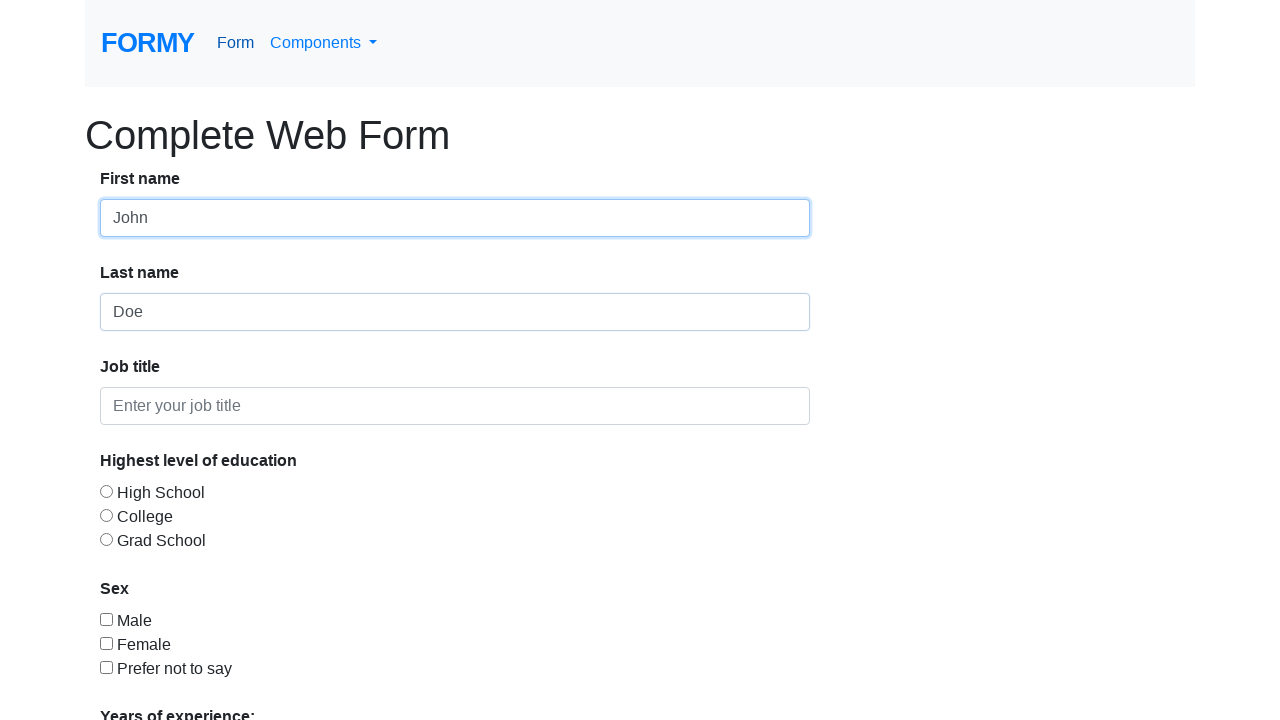

Filled job title field with 'Unemployed' on #job-title
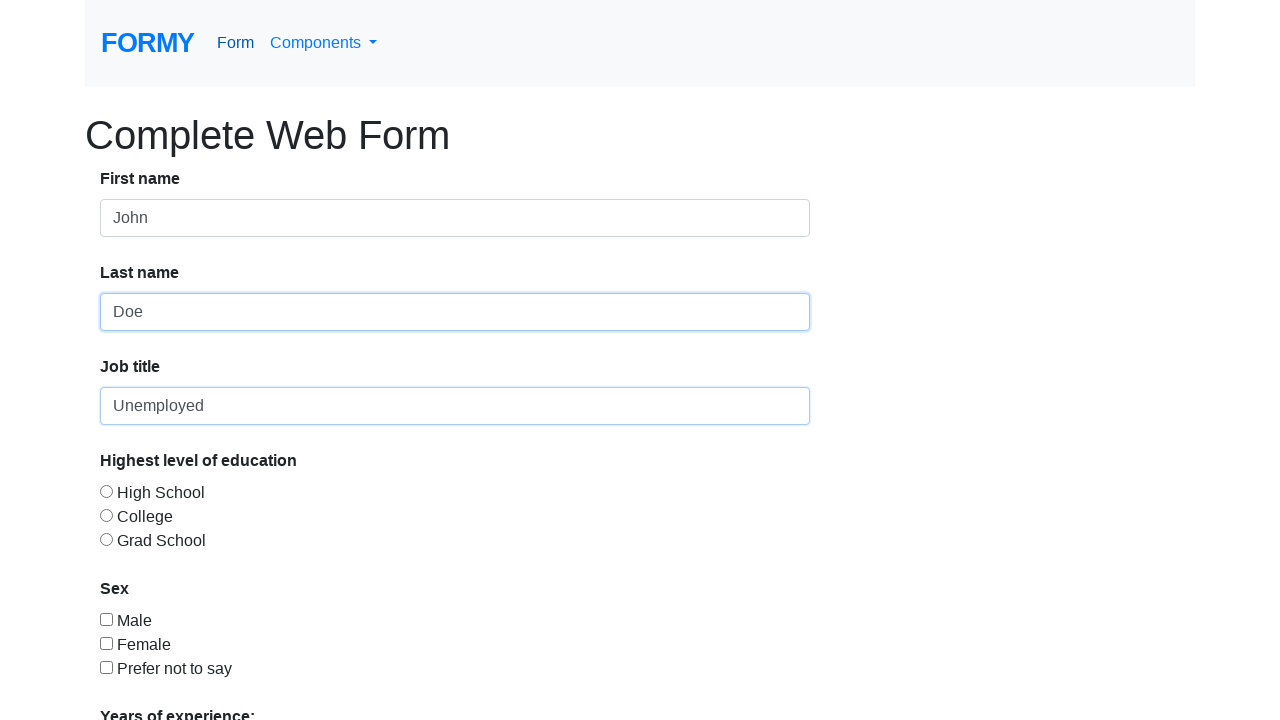

Selected radio button for education level at (106, 539) on #radio-button-3
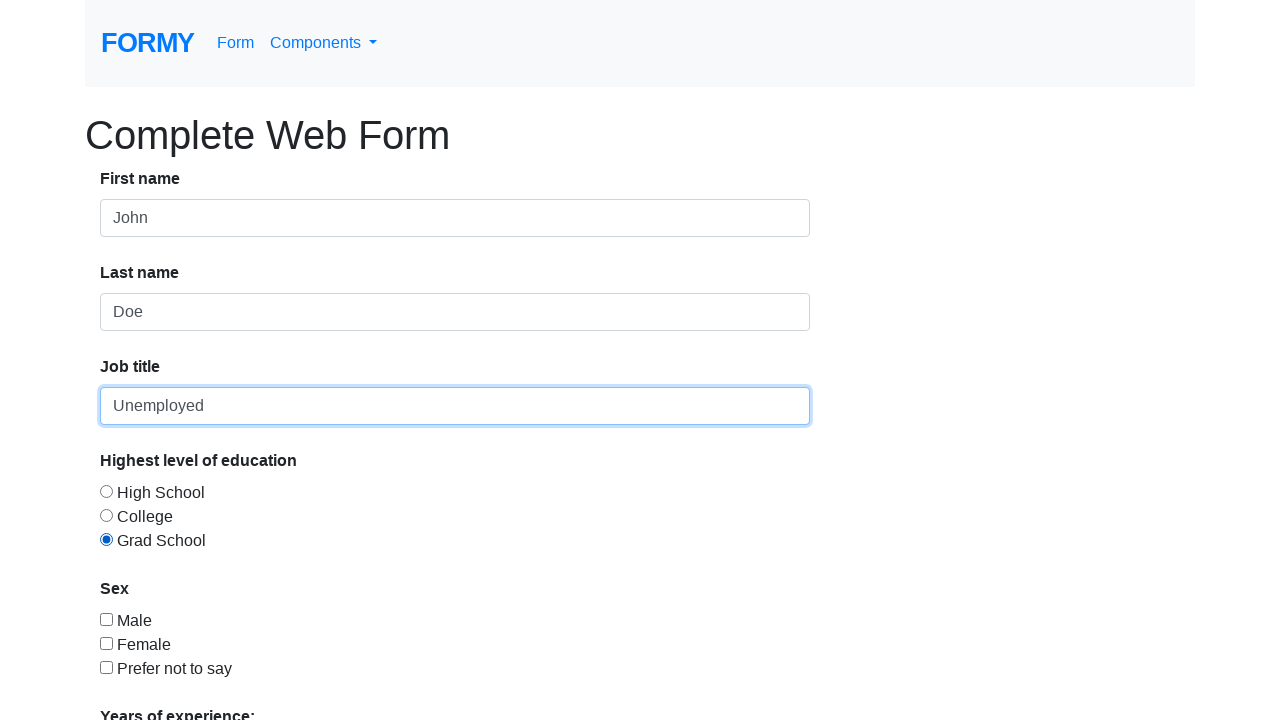

Checked checkbox option at (106, 667) on #checkbox-3
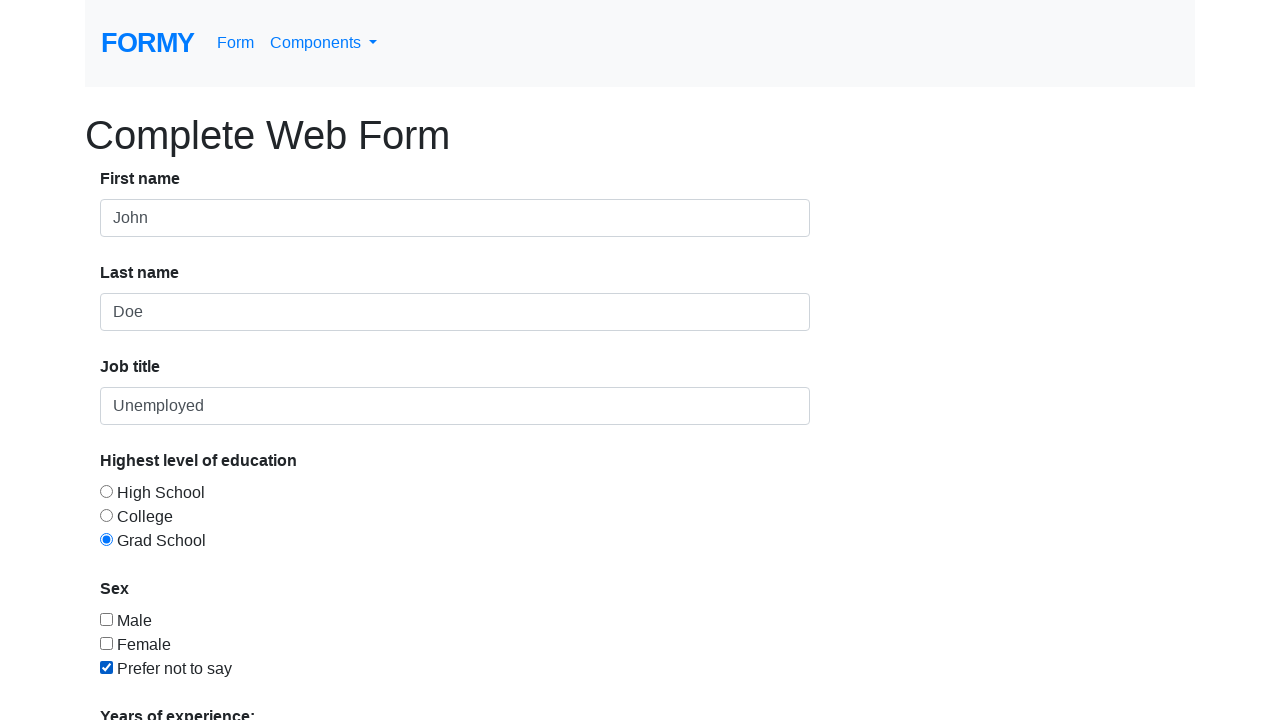

Selected option '1' from dropdown menu on #select-menu
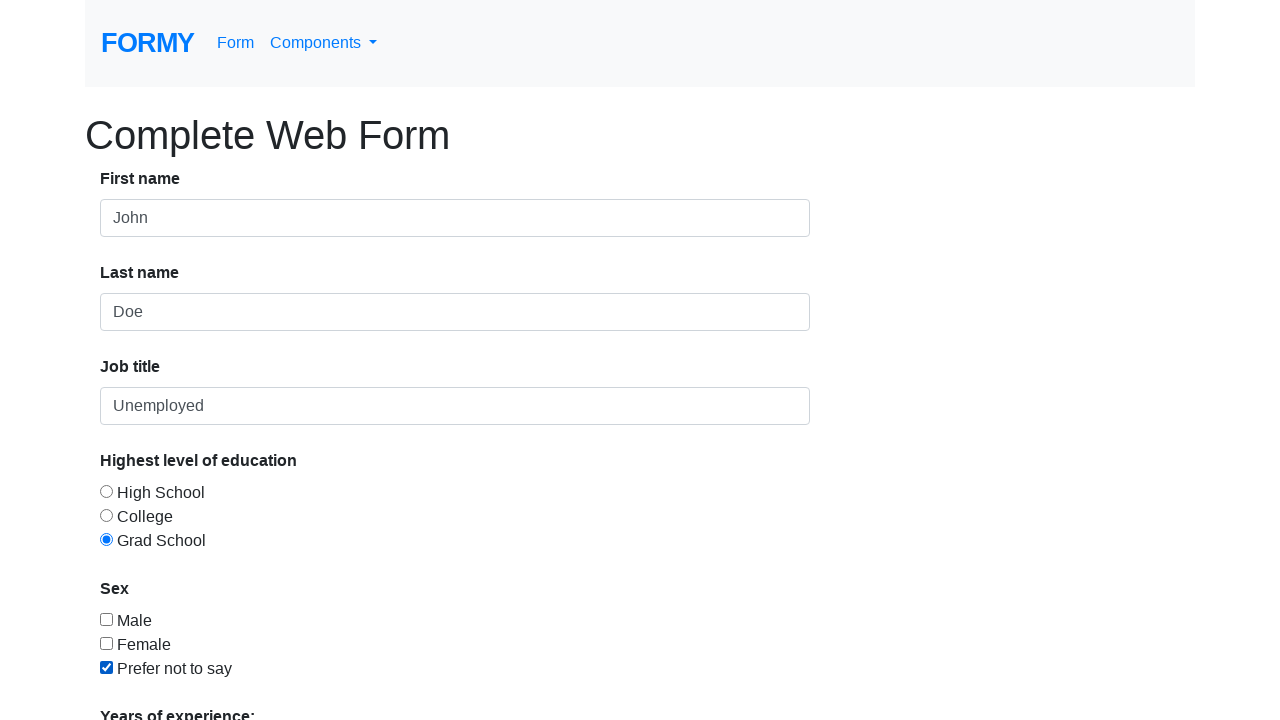

Clicked submit button to submit form at (148, 680) on a[href='/thanks']
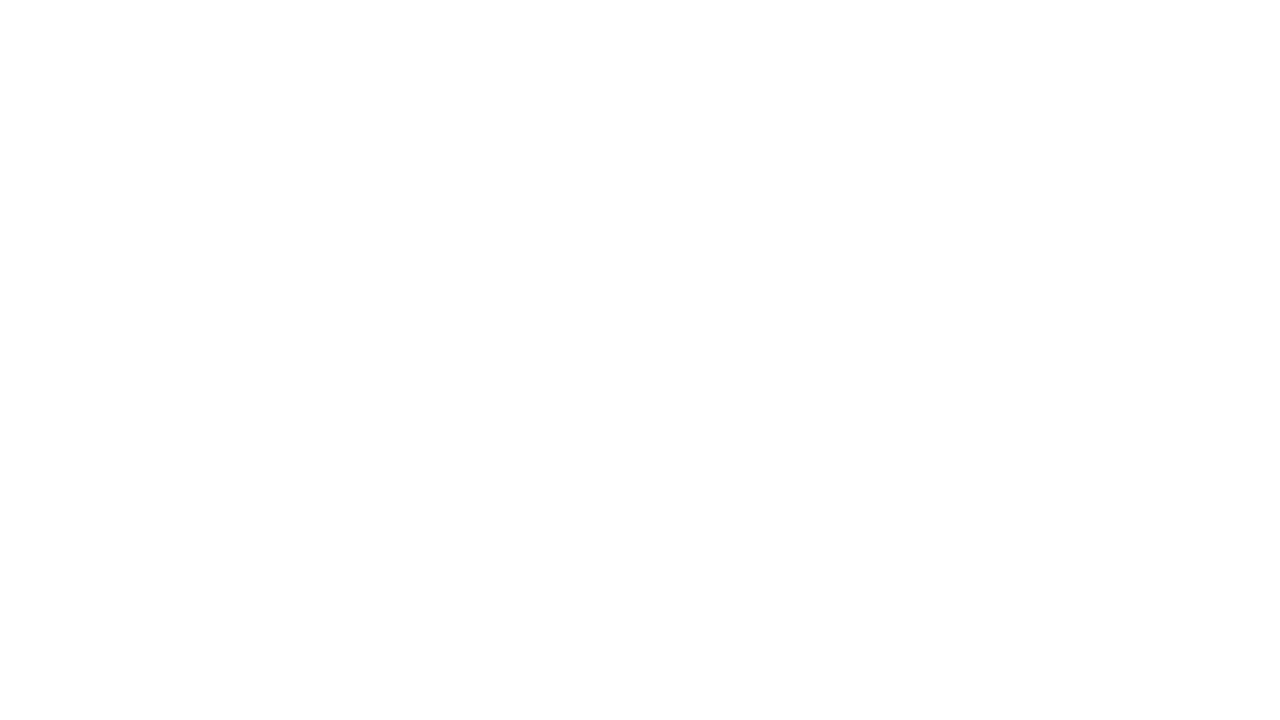

Verified success message appeared
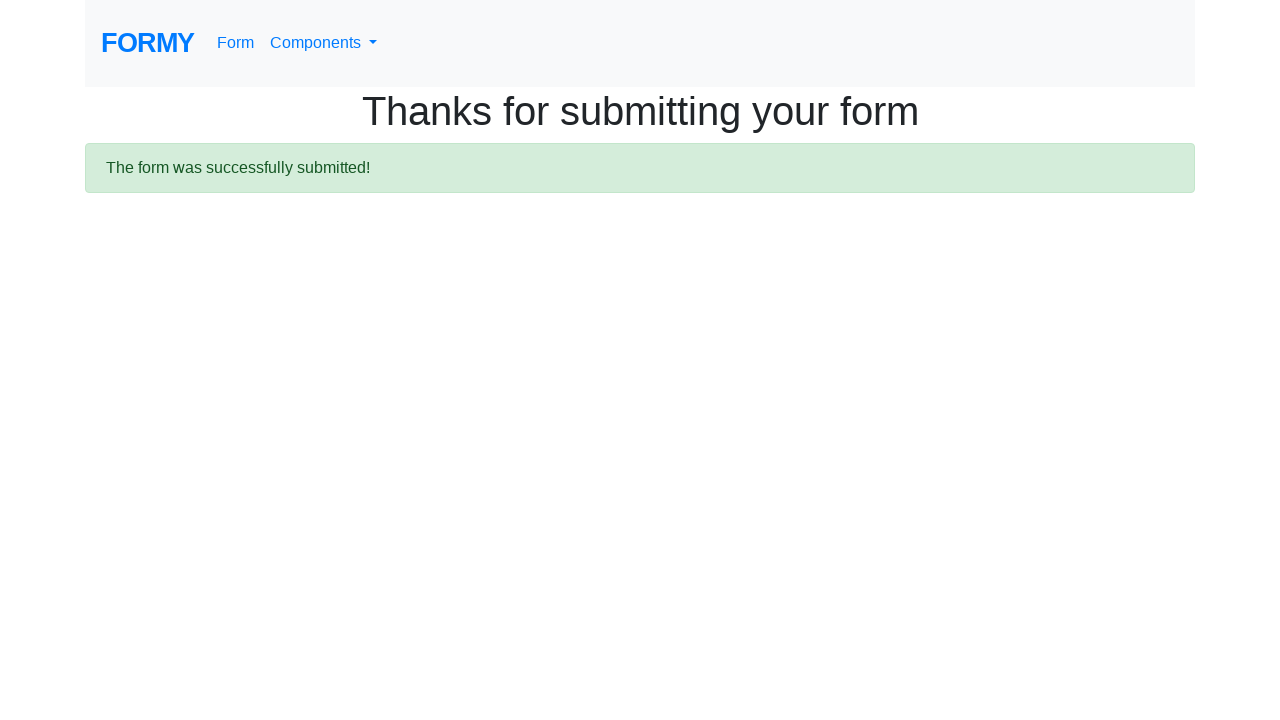

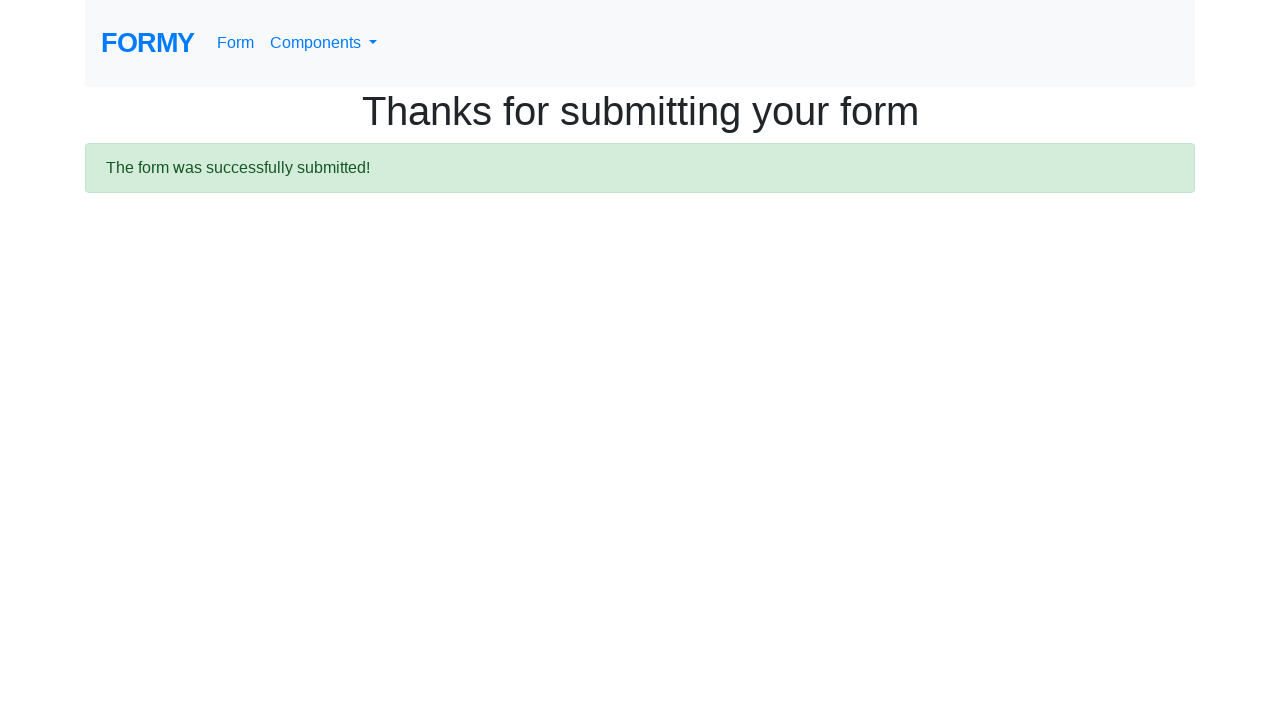